Verifies that the OrangeHRM website loads correctly by checking that the page title equals "OrangeHRM"

Starting URL: http://alchemy.hguy.co/orangehrm

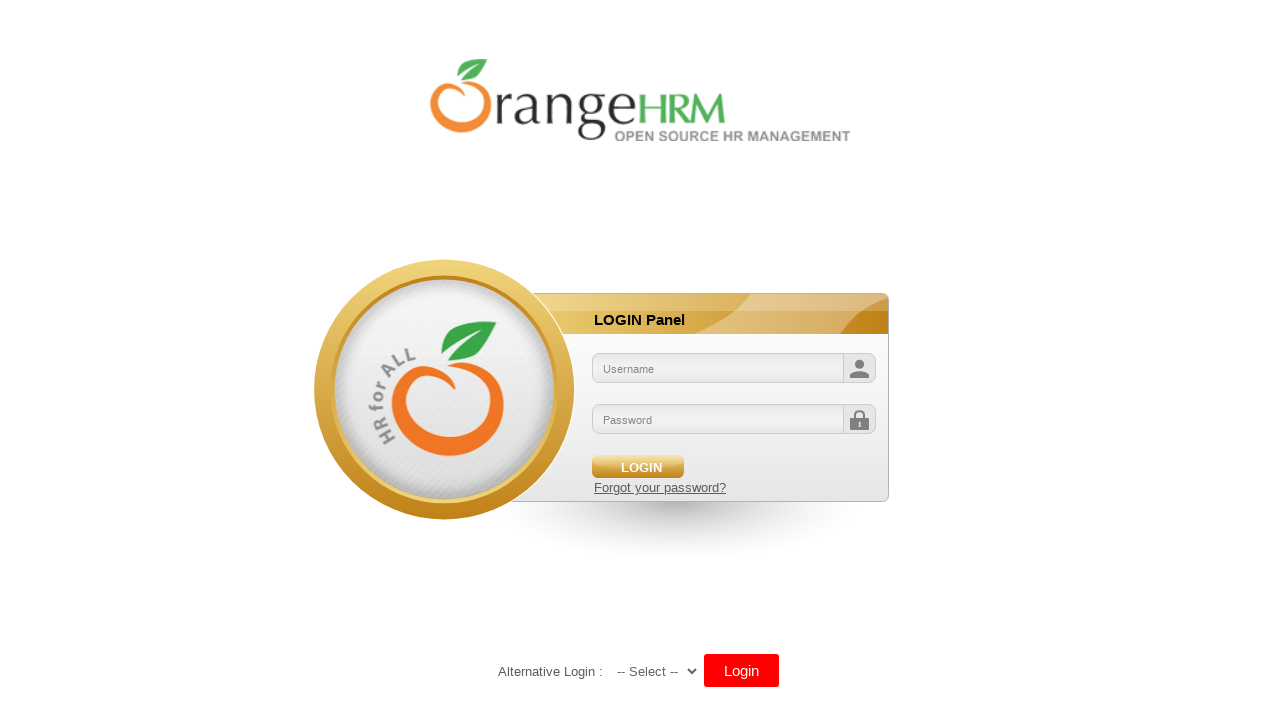

Waited for page to reach domcontentloaded state
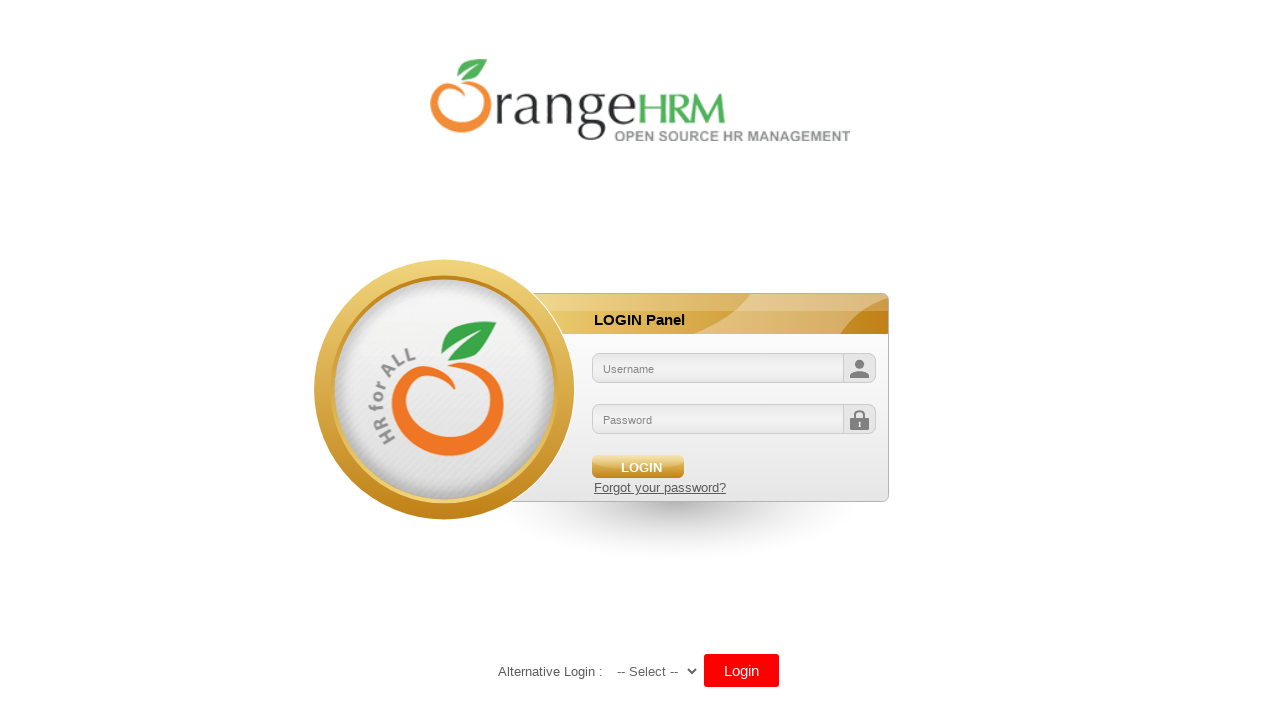

Verified page title equals 'OrangeHRM'
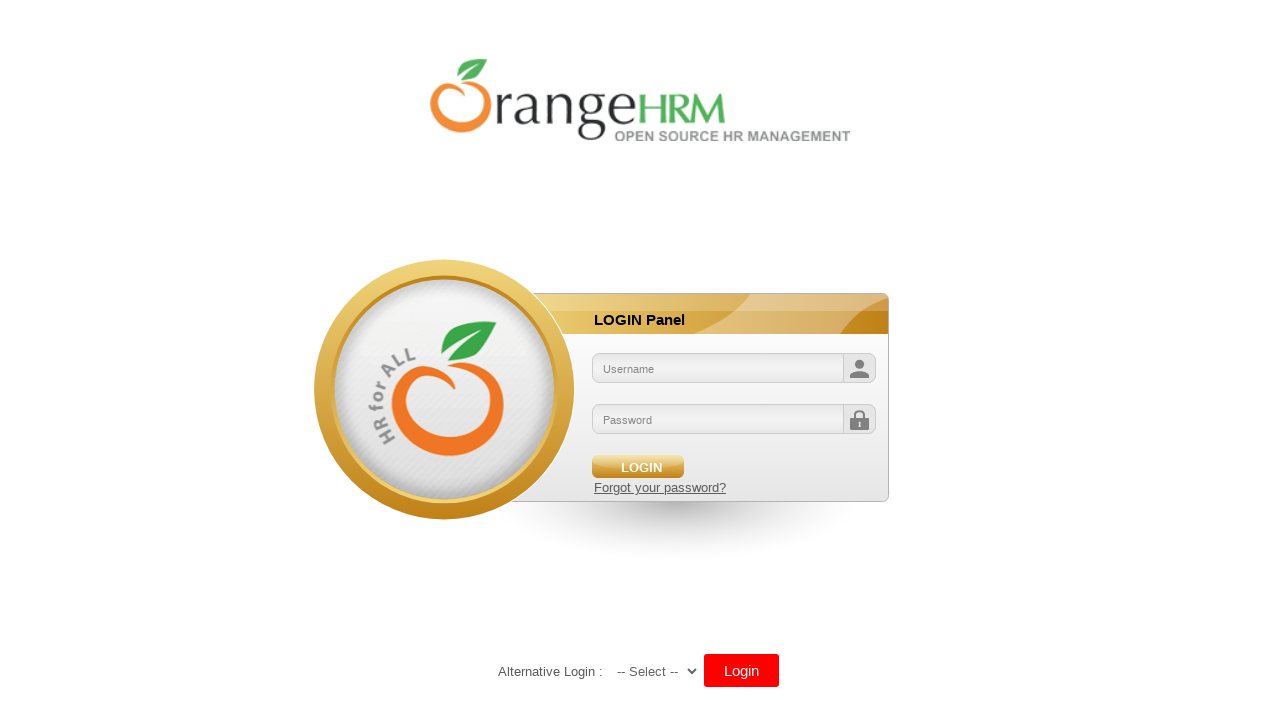

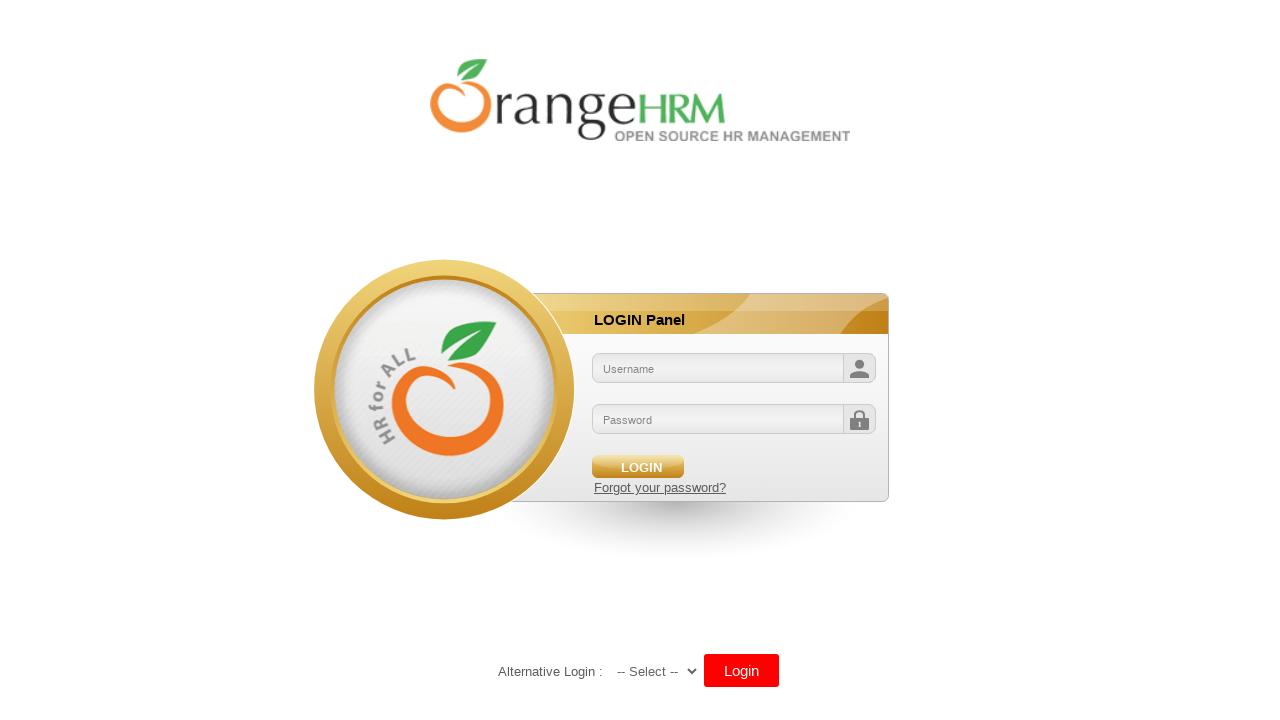